Navigates to Playwright documentation site, clicks the "Get started" link, and verifies the Getting Started page loads with the Installation header visible.

Starting URL: https://playwright.dev

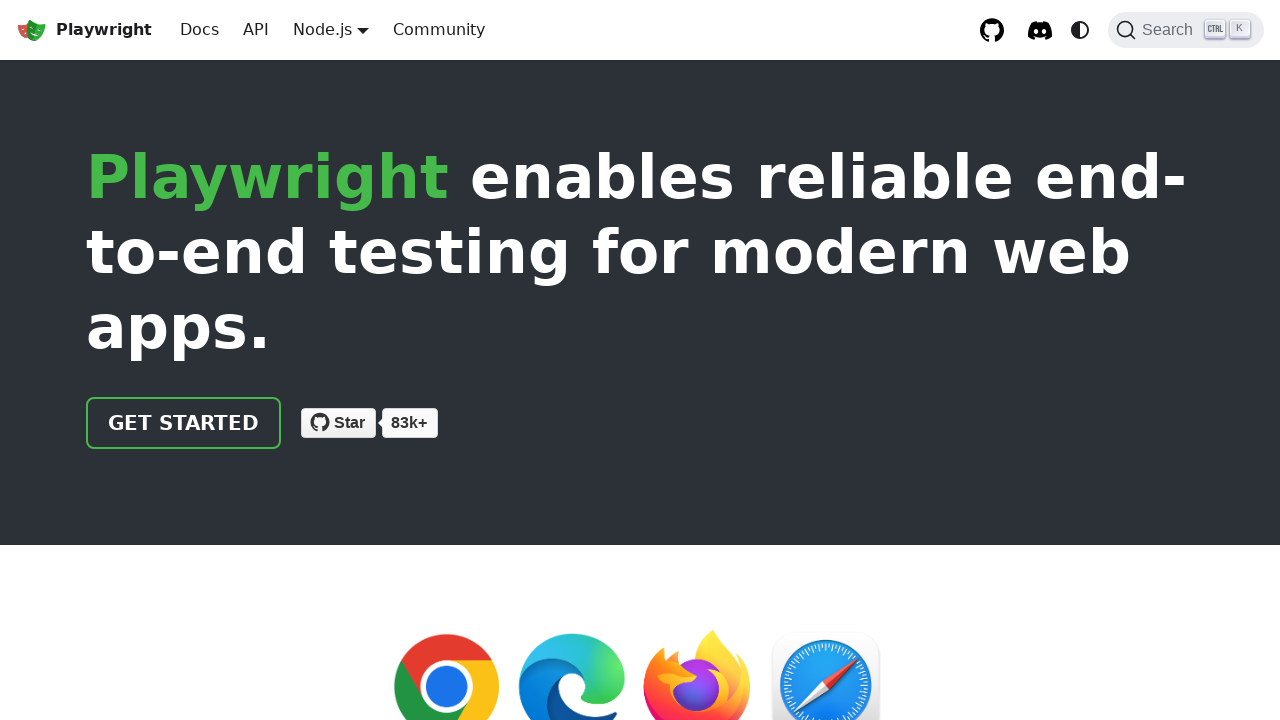

Clicked 'Get started' link on Playwright documentation homepage at (184, 423) on a >> internal:has-text="Get started"i >> nth=0
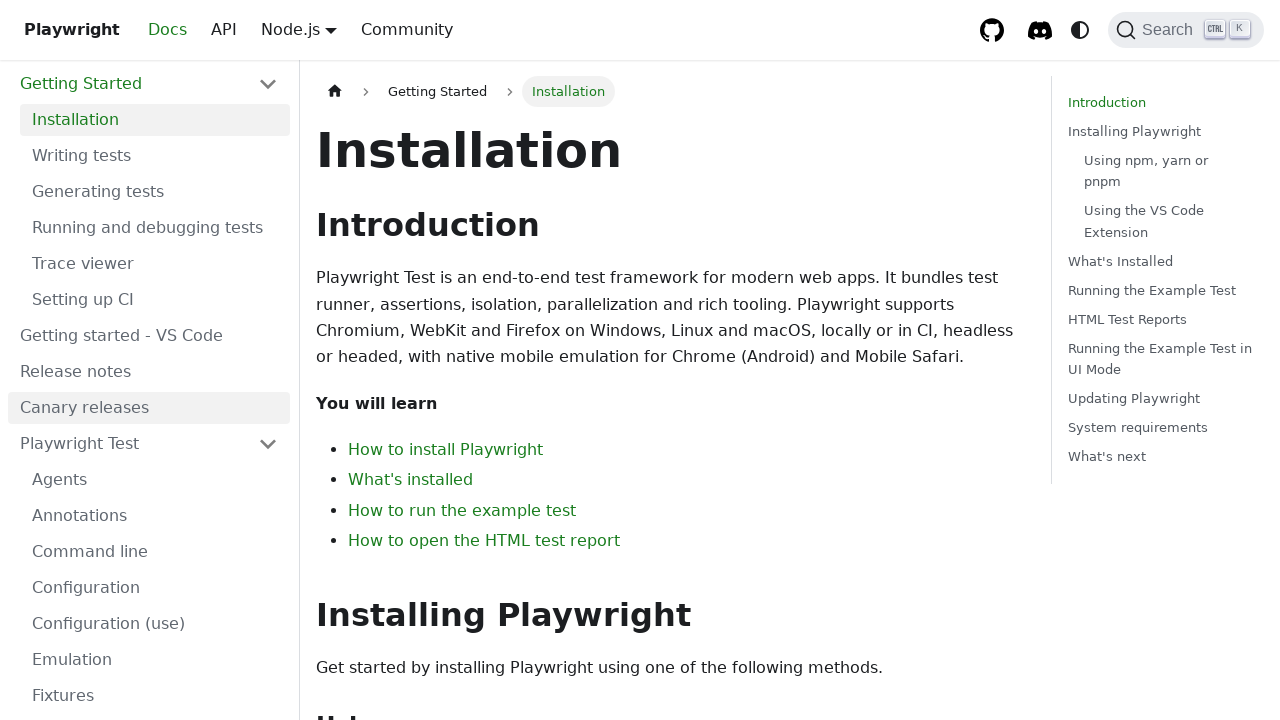

Getting Started page loaded with Installation header visible
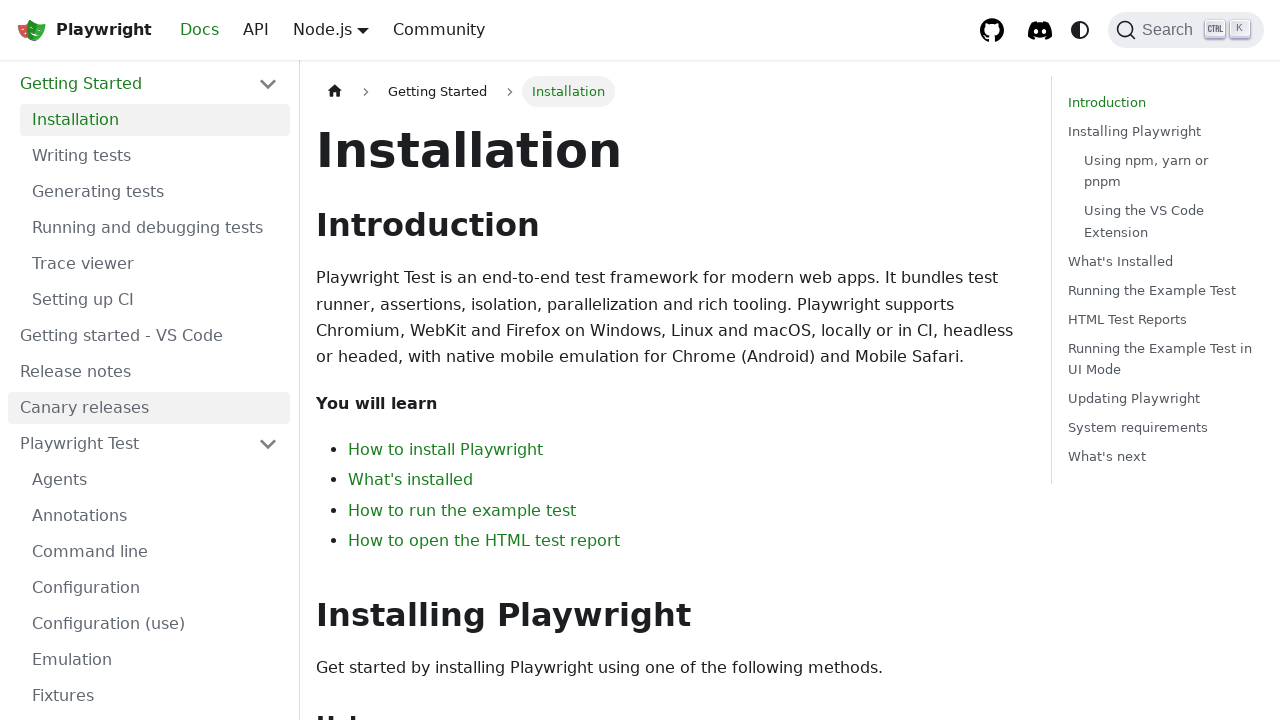

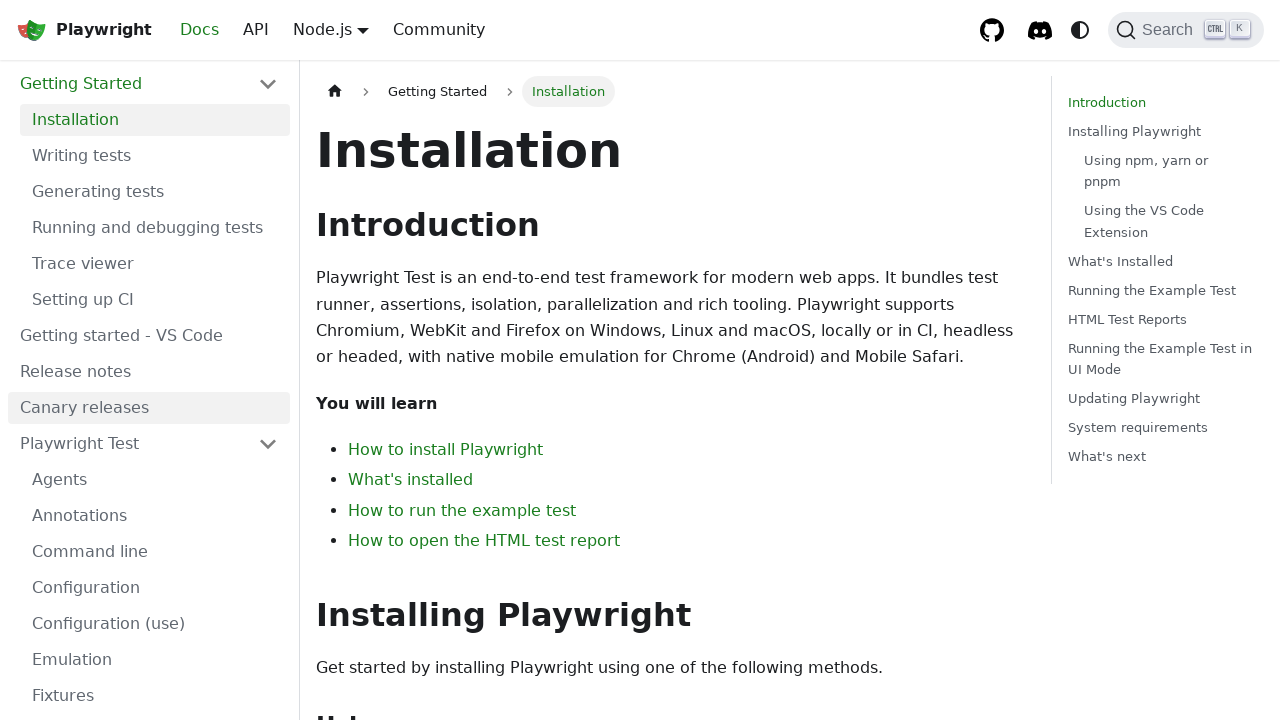